Tests date picker functionality by clicking on the datepicker field and selecting a month and day from dropdown selectors

Starting URL: https://demo.automationtesting.in/Datepicker.html

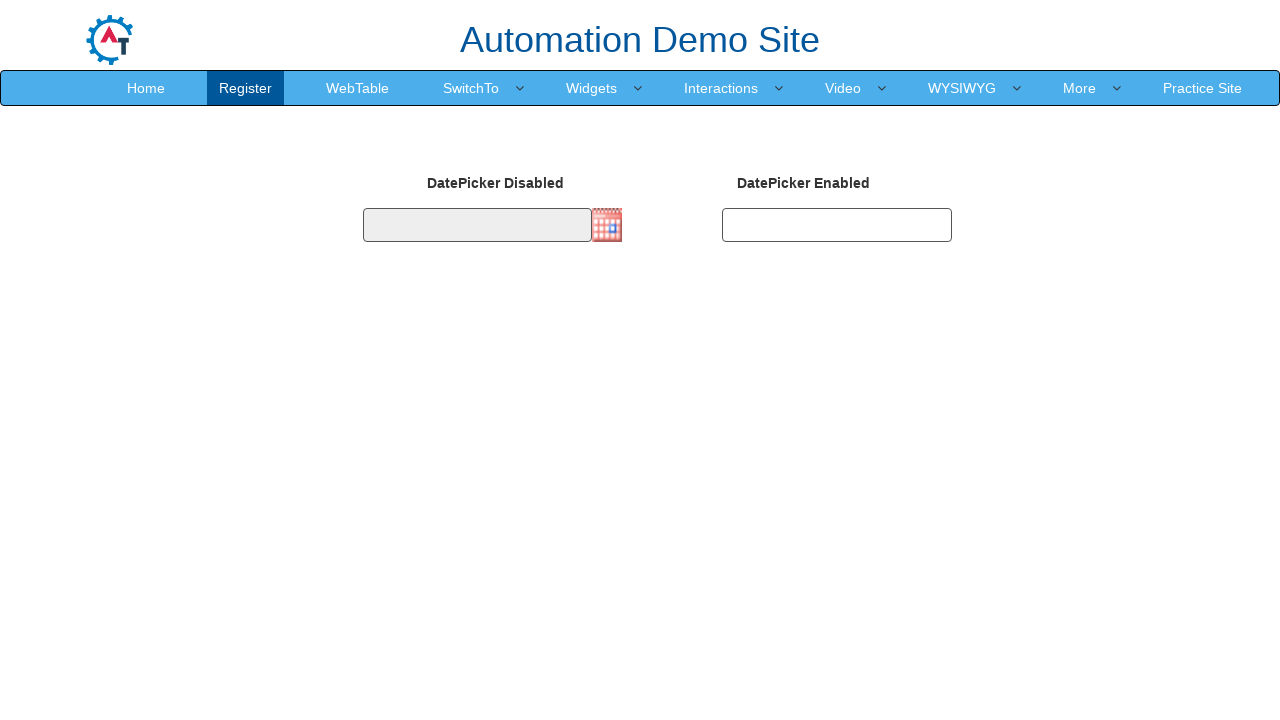

Clicked on datepicker field to open the calendar at (837, 225) on #datepicker2
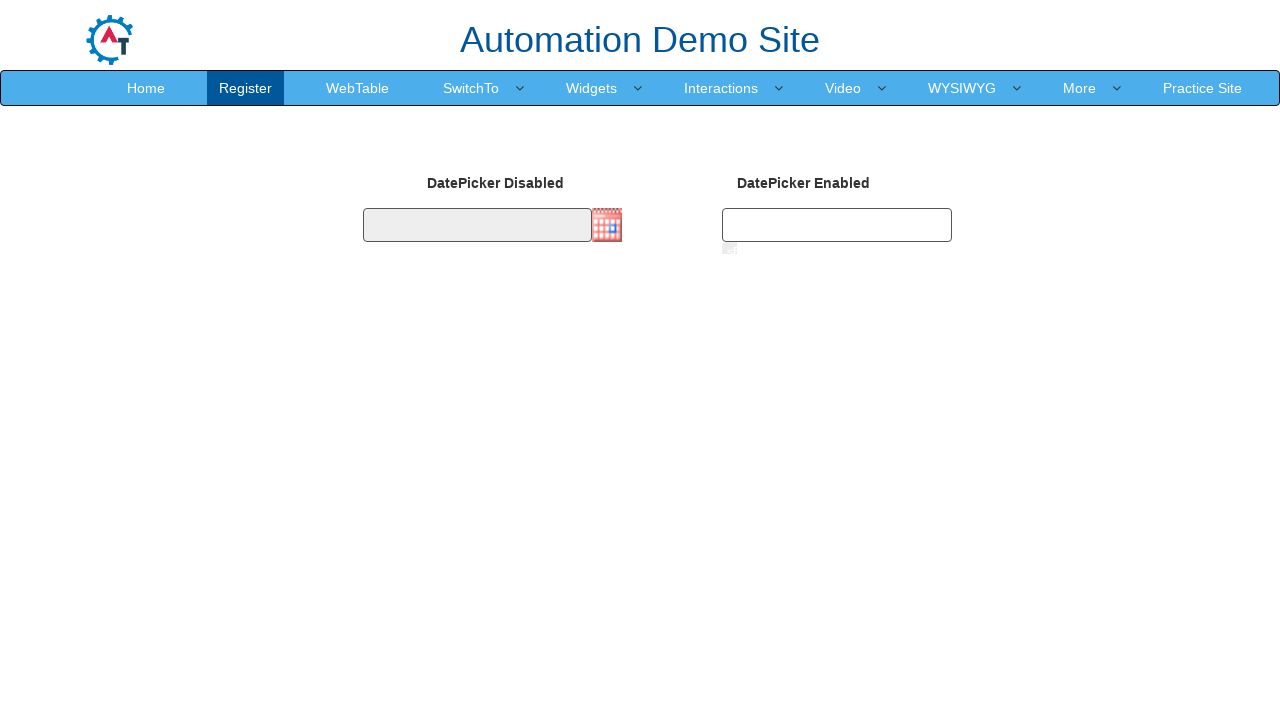

Selected July from the month dropdown selector on select[title='Change the month']
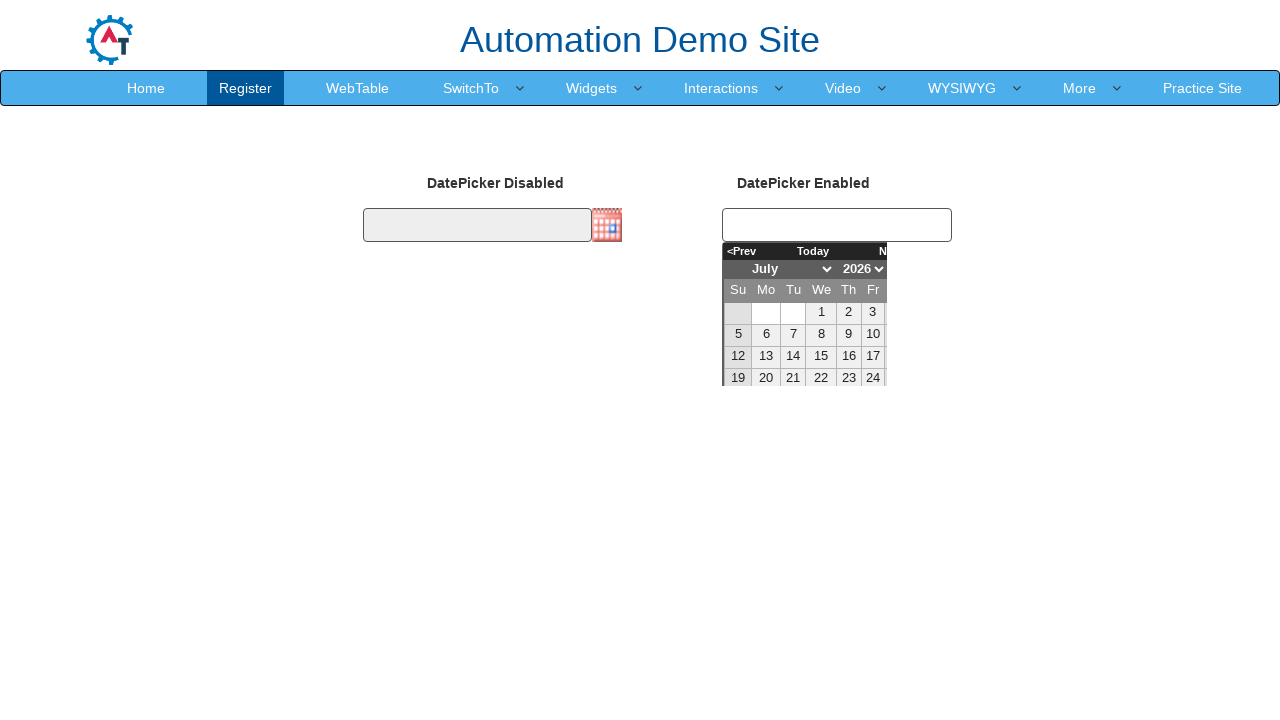

Clicked on day 27 in the calendar at (766, 402) on xpath=//table//tbody//tr//td/a[text()='27']
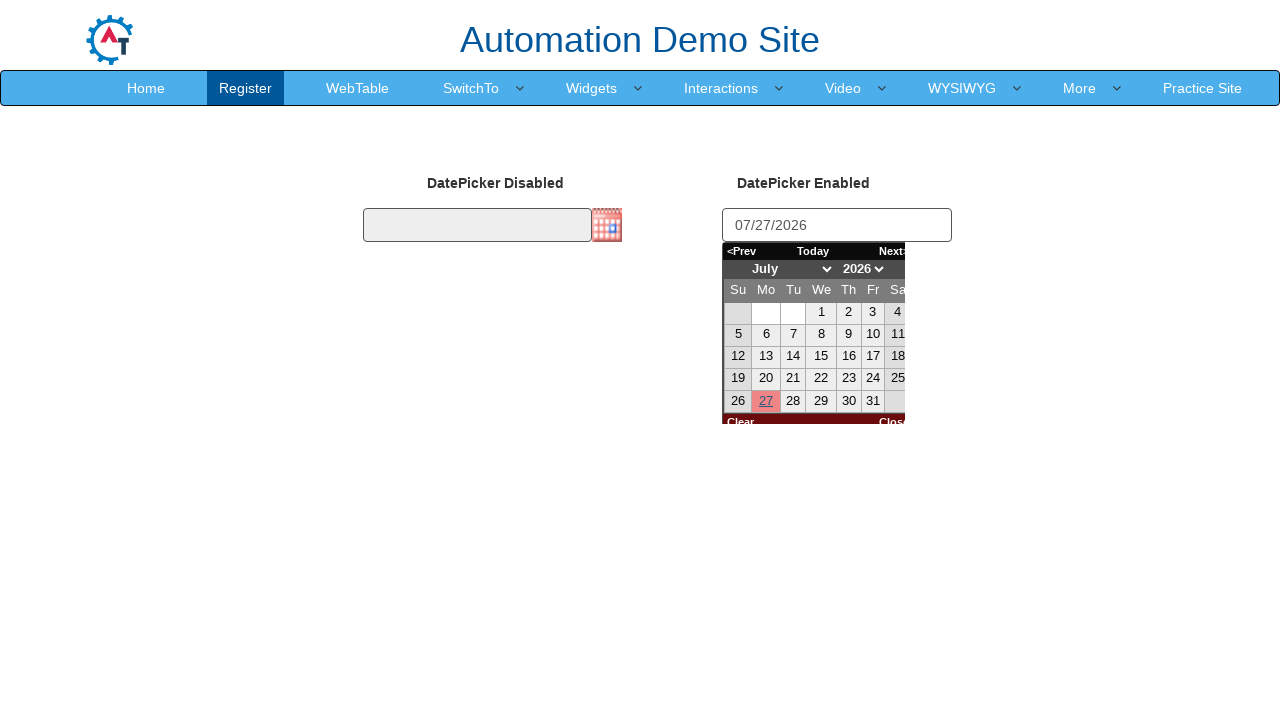

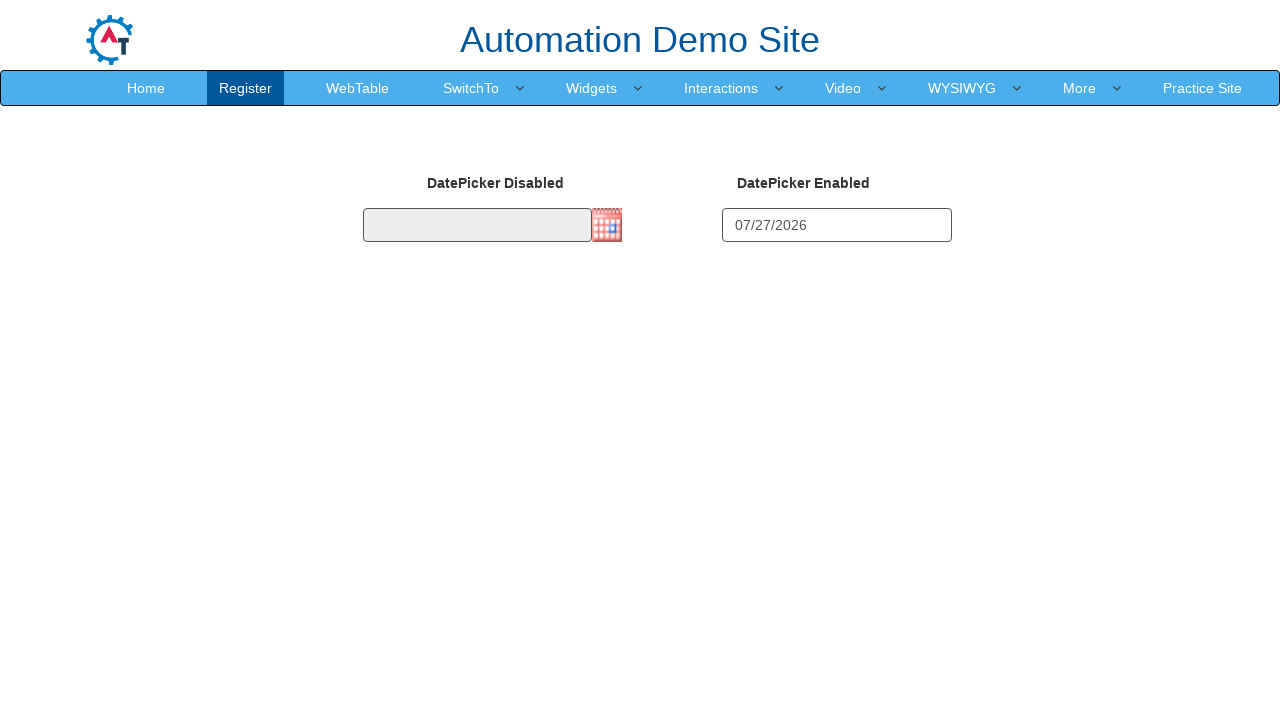